Tests that the Laravel website does not contain the text 'we are a streaming service'

Starting URL: https://laravel.com

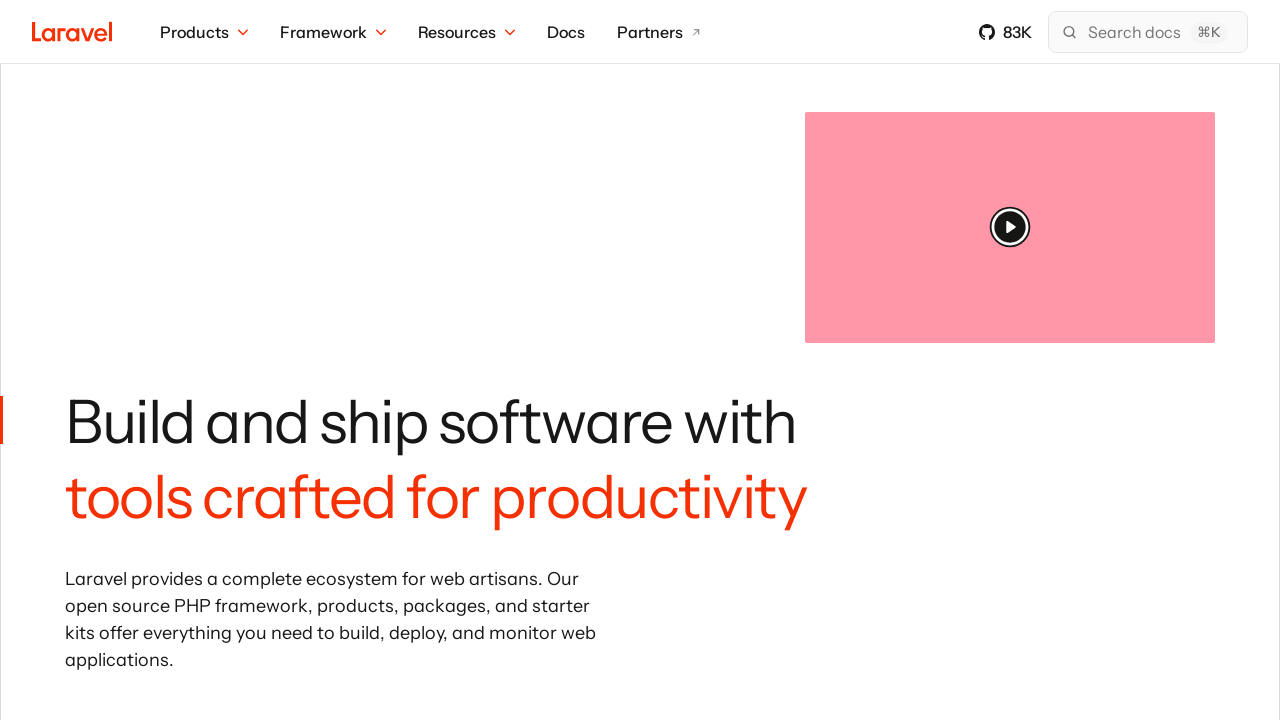

Waited for page to reach domcontentloaded state
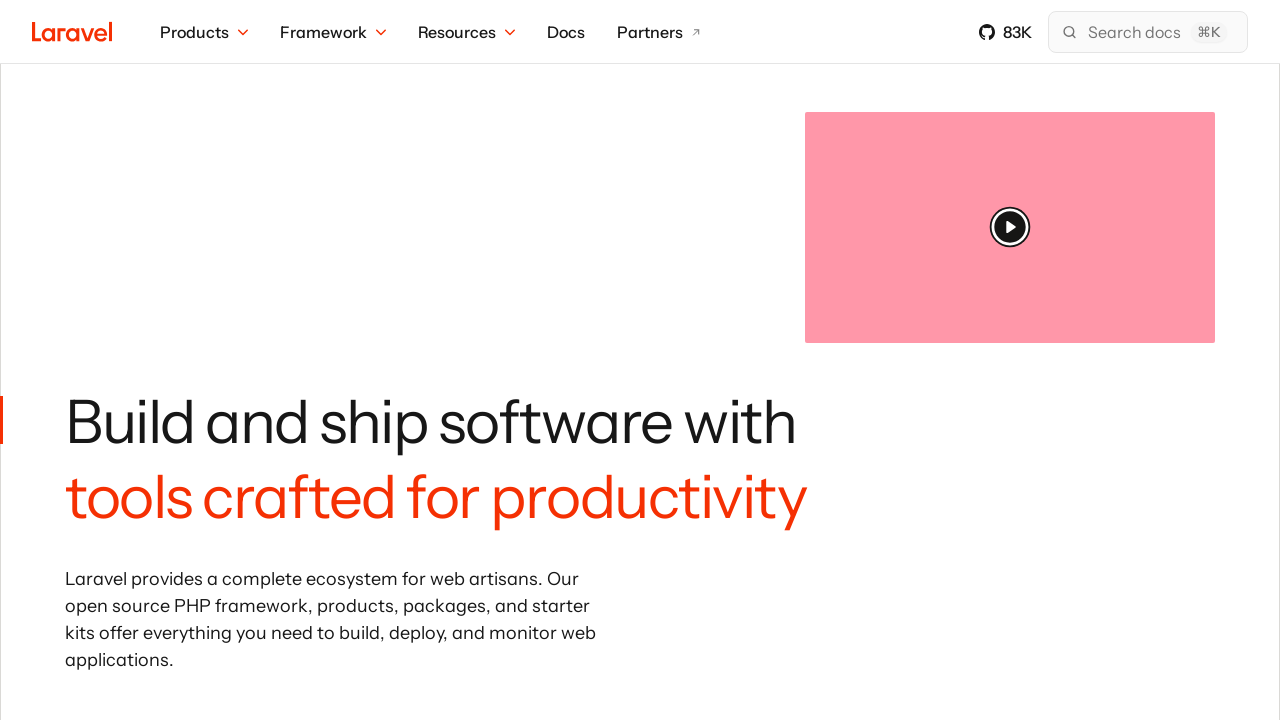

Retrieved page content
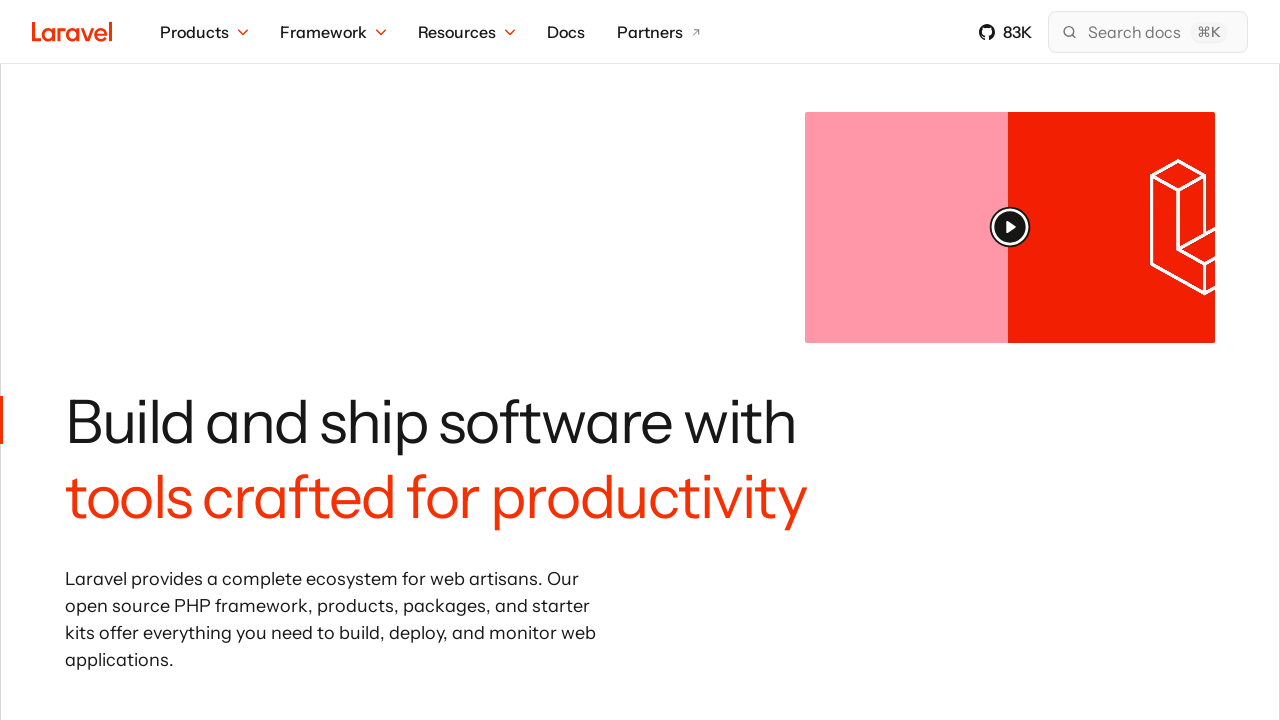

Asserted that 'we are a streaming service' text is not present on the page
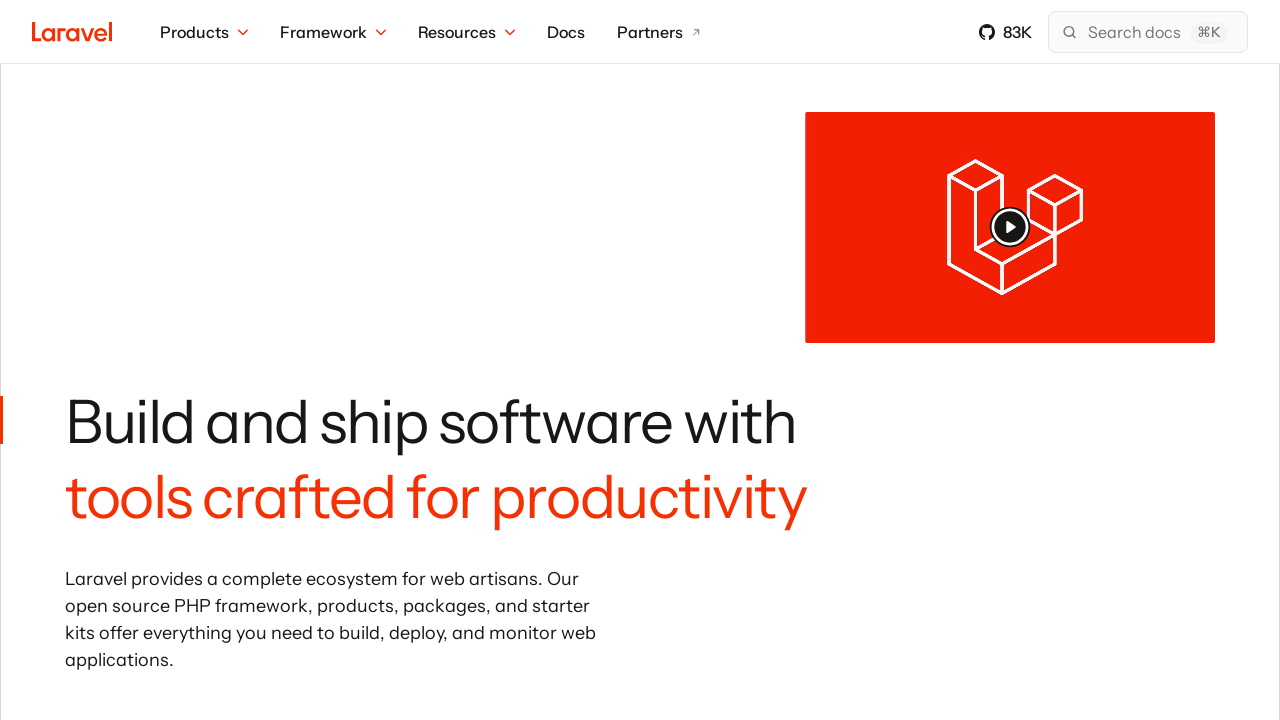

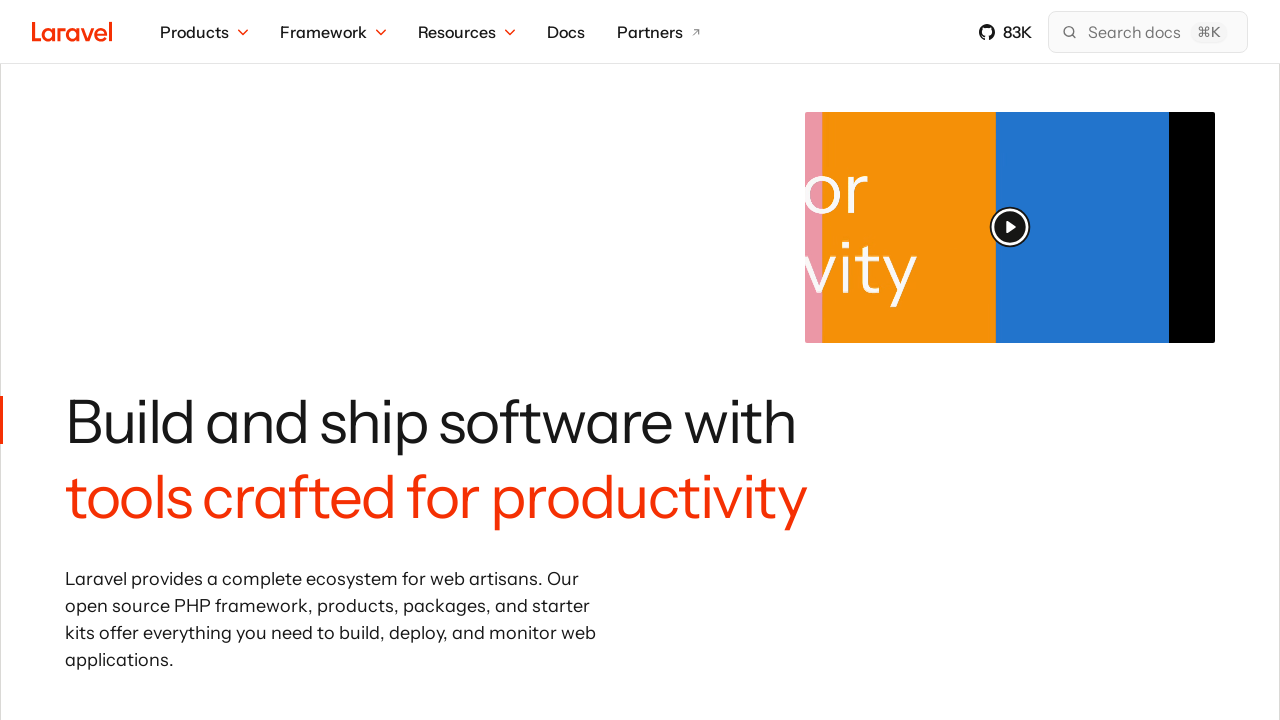